Tests form interactions on a practice automation page including selecting a checkbox by value, clicking a radio button, and verifying element visibility before and after hiding a textbox

Starting URL: https://rahulshettyacademy.com/AutomationPractice/

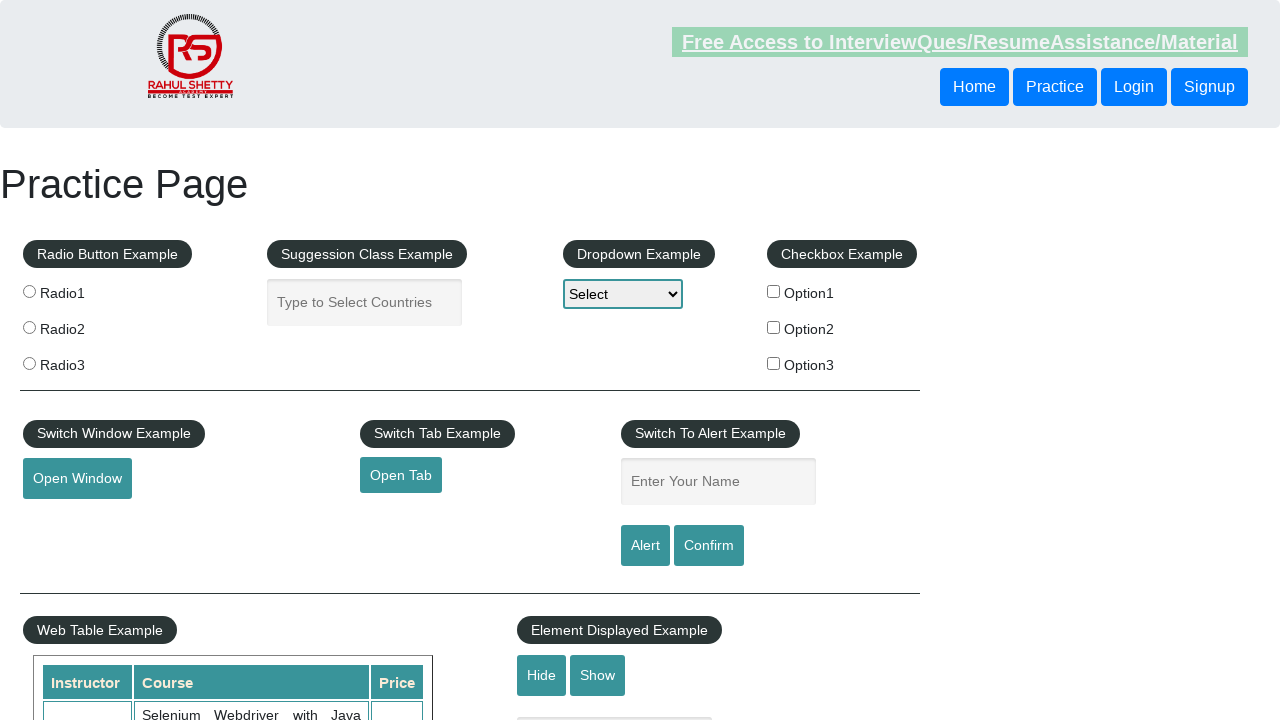

Navigated to automation practice page
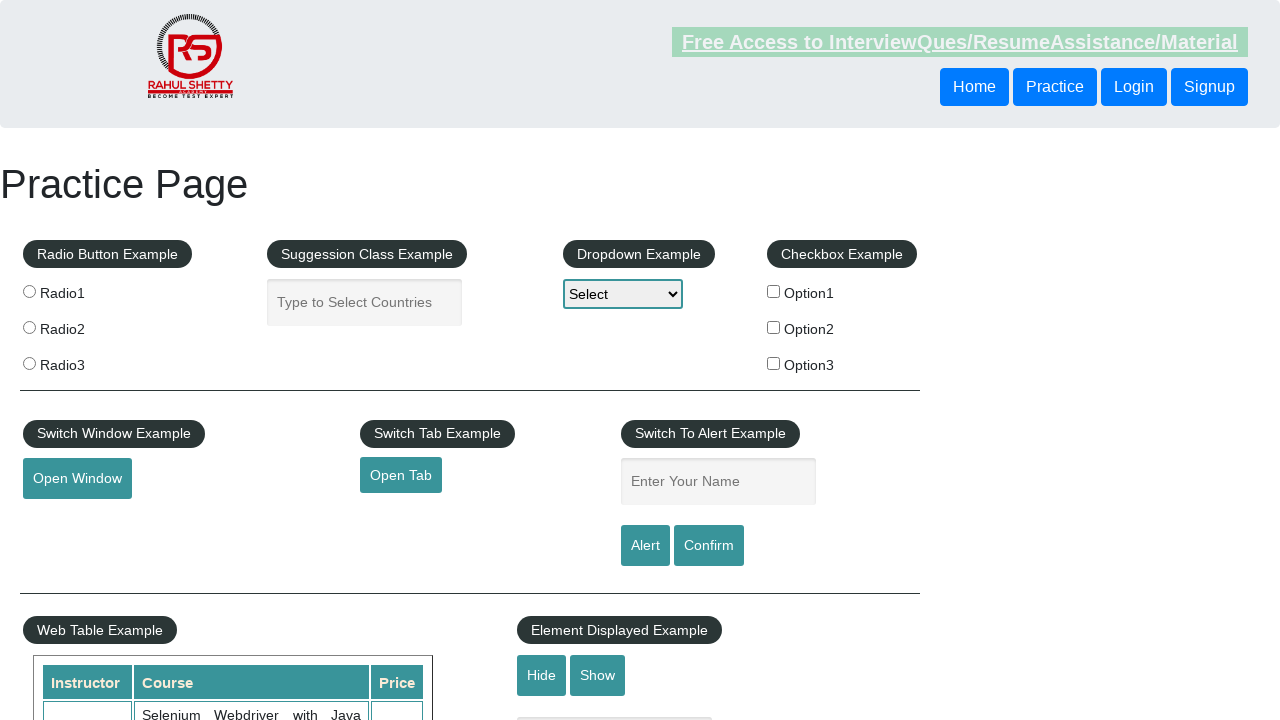

Located all checkboxes on the page
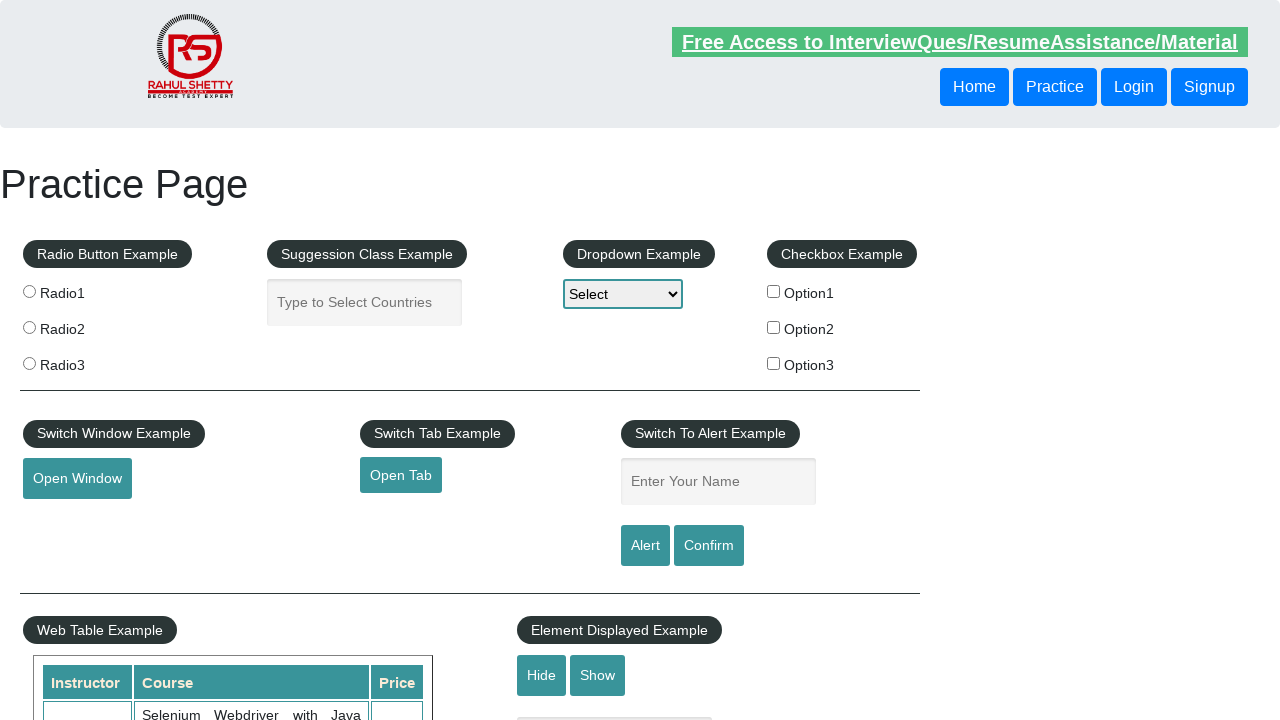

Clicked checkbox with value 'option2' at (774, 327) on input[type='checkbox'] >> nth=1
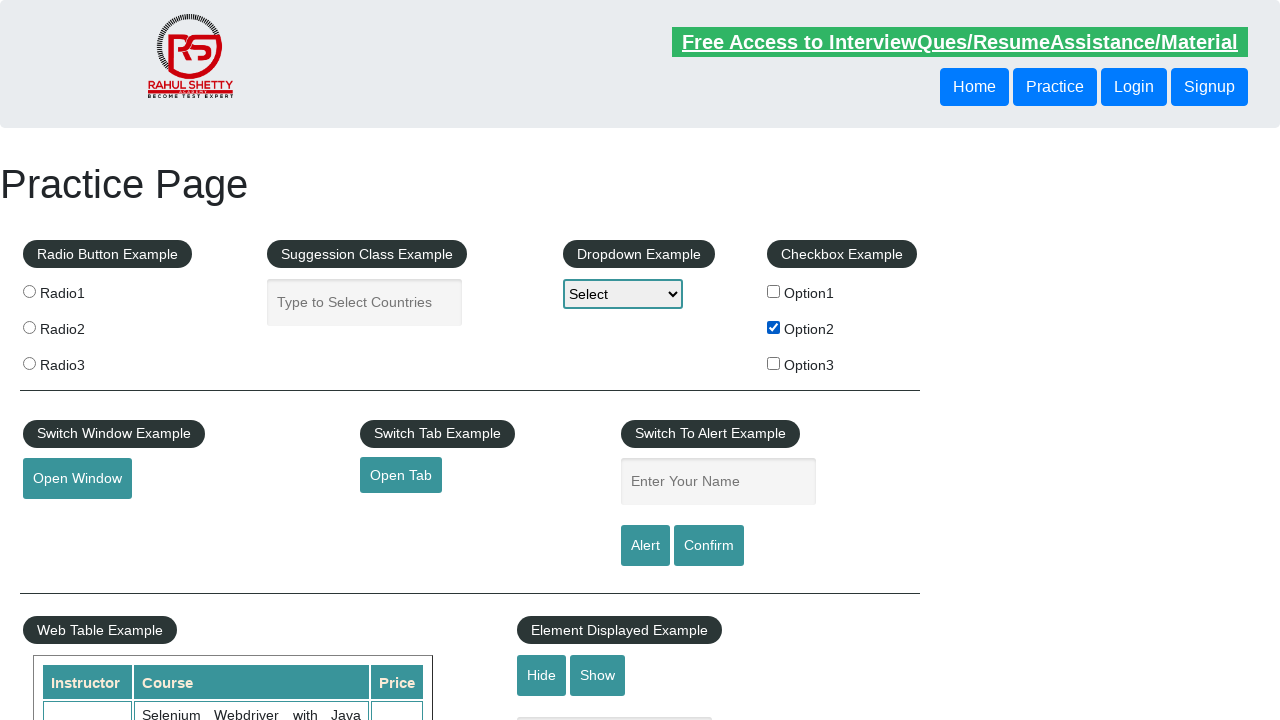

Verified checkbox with value 'option2' is checked
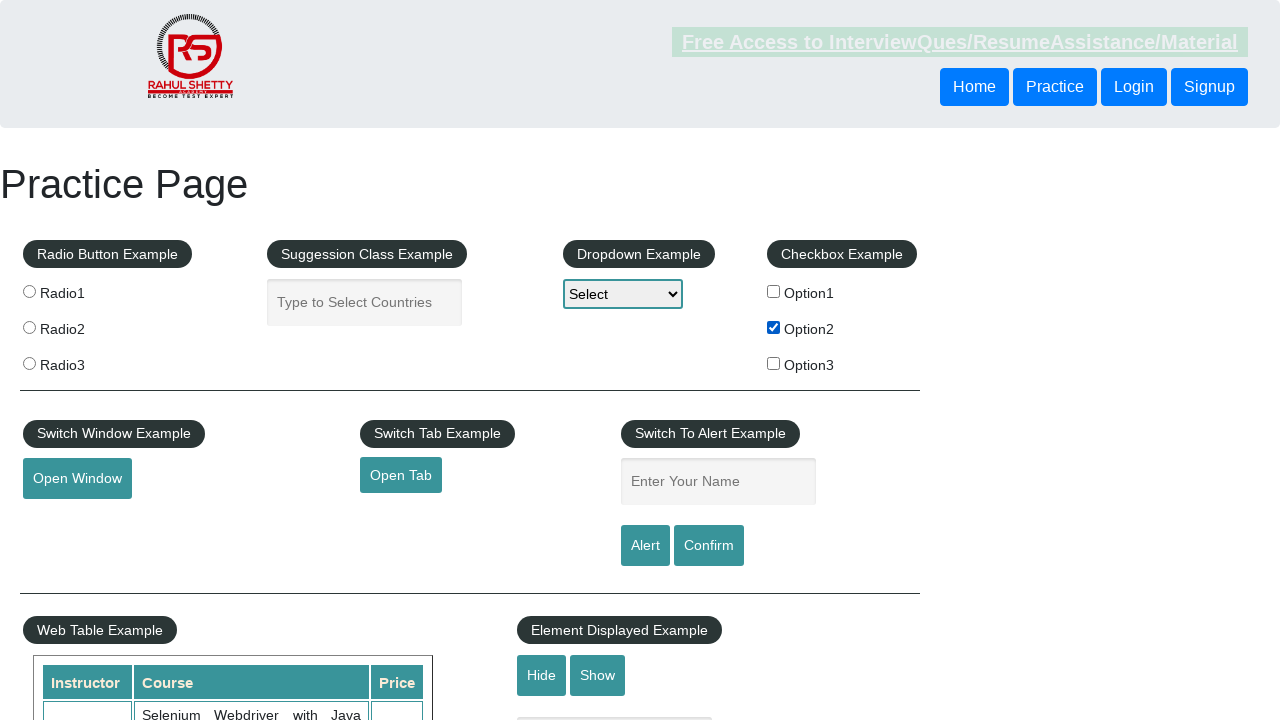

Located all radio buttons on the page
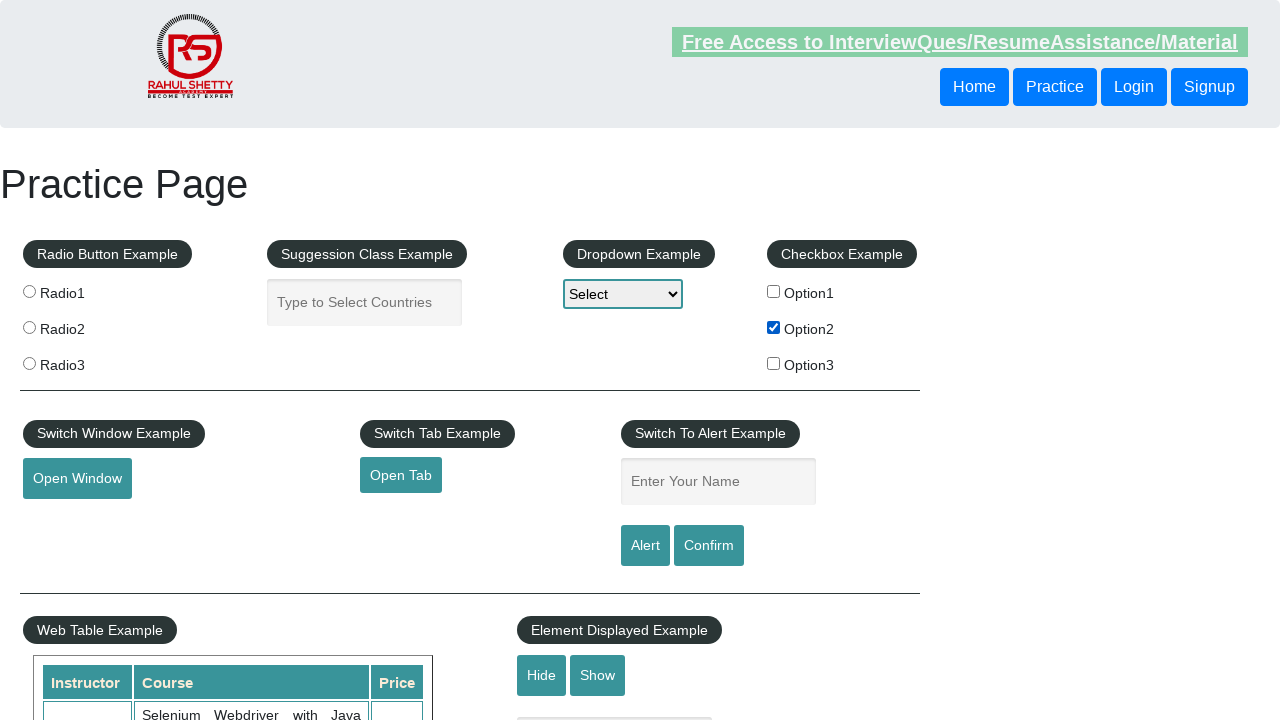

Clicked the third radio button at (29, 363) on .radioButton >> nth=2
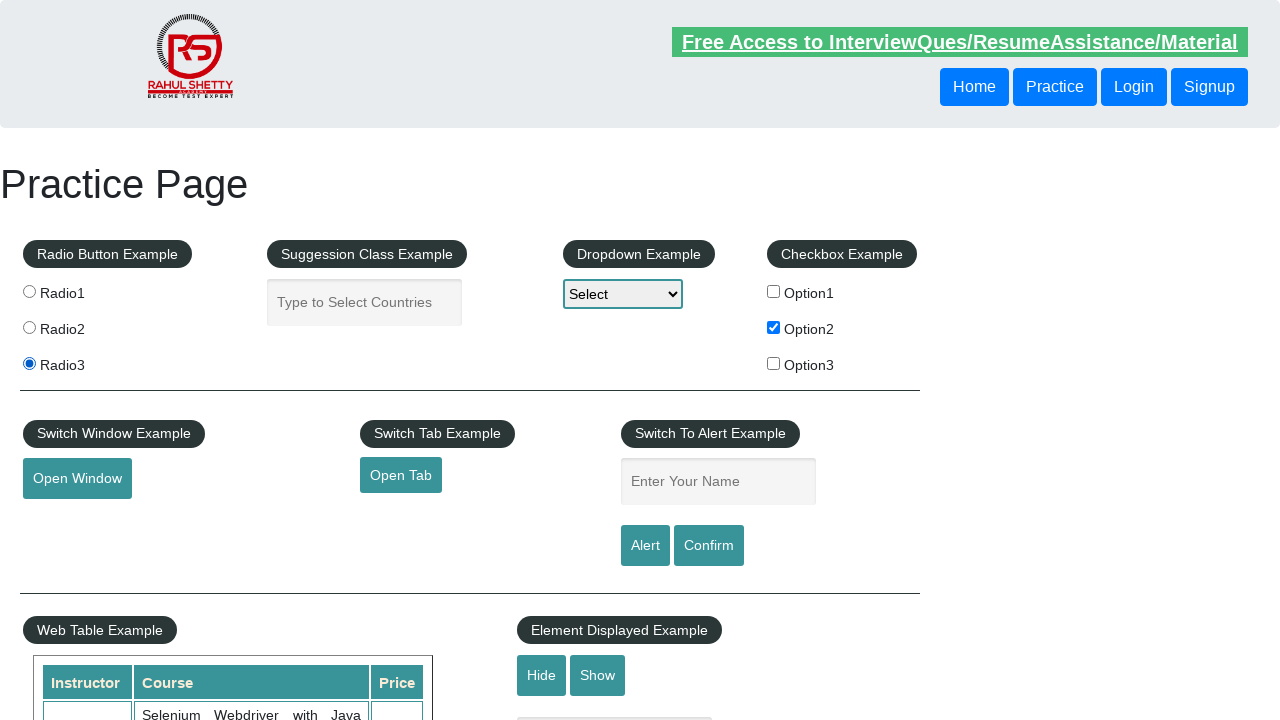

Verified the third radio button is checked
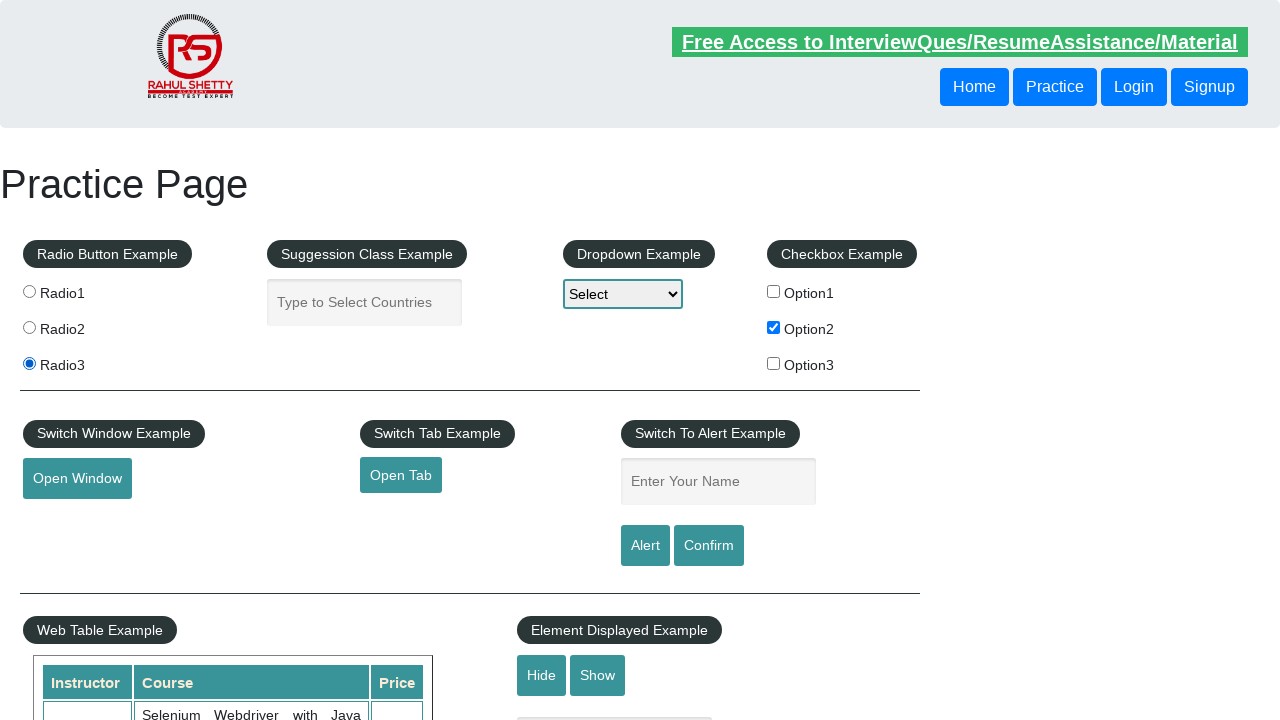

Verified displayed-text element is visible
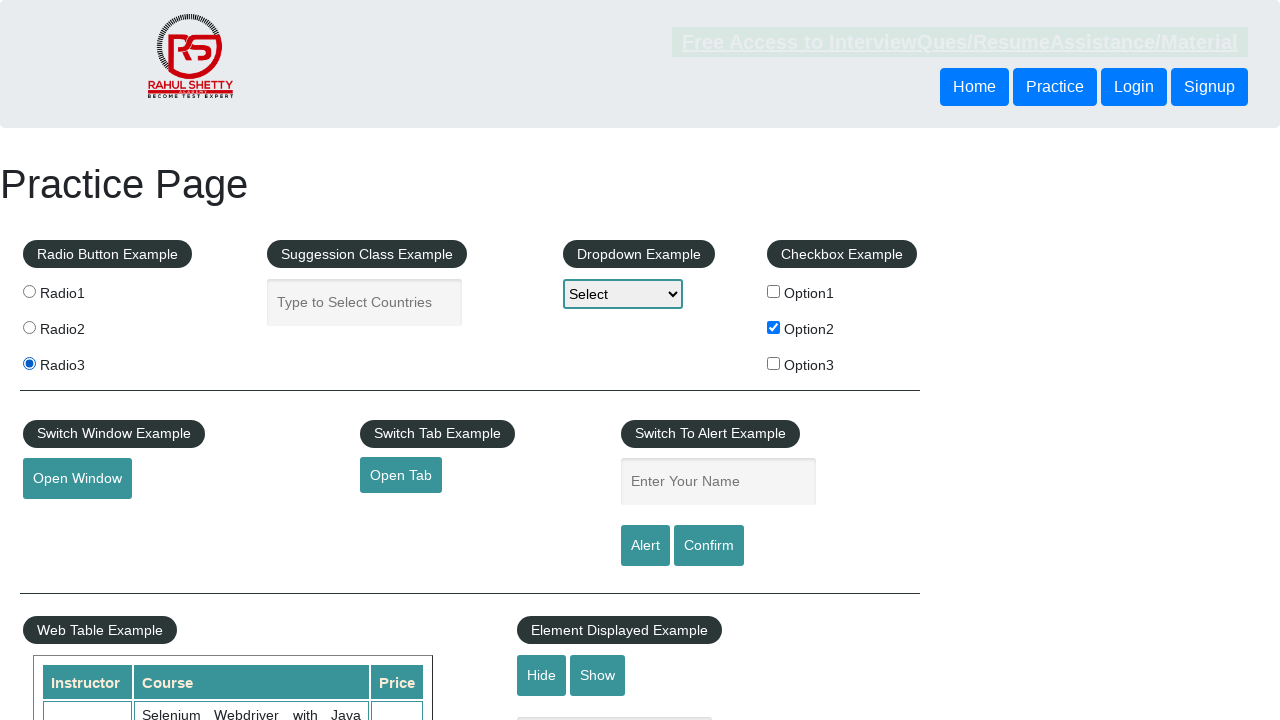

Clicked hide textbox button at (542, 675) on #hide-textbox
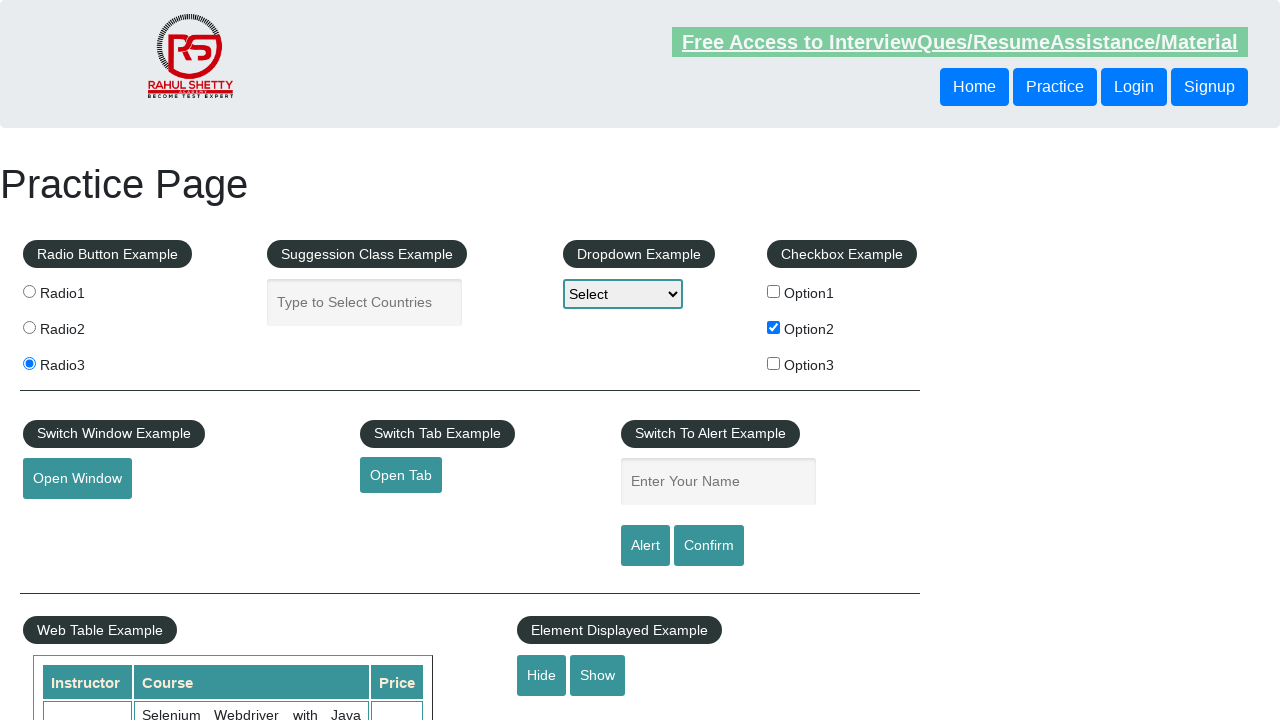

Waited for displayed-text element to be hidden
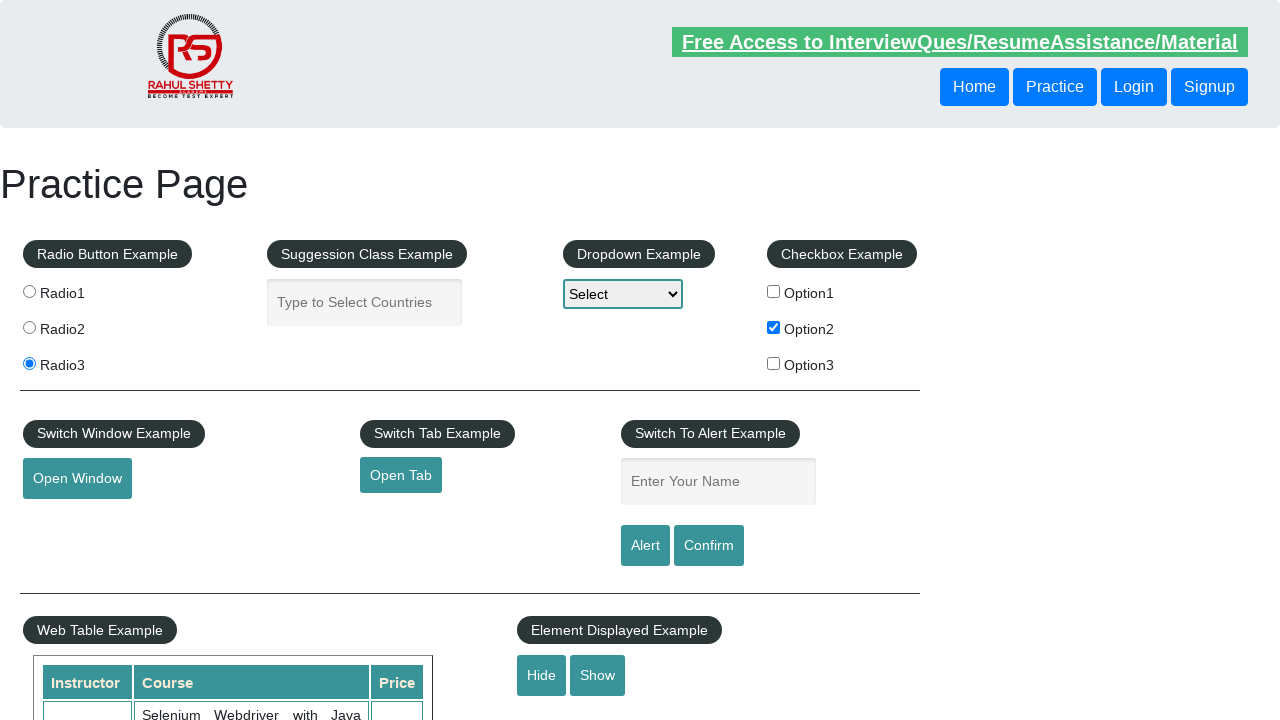

Verified displayed-text element is no longer visible
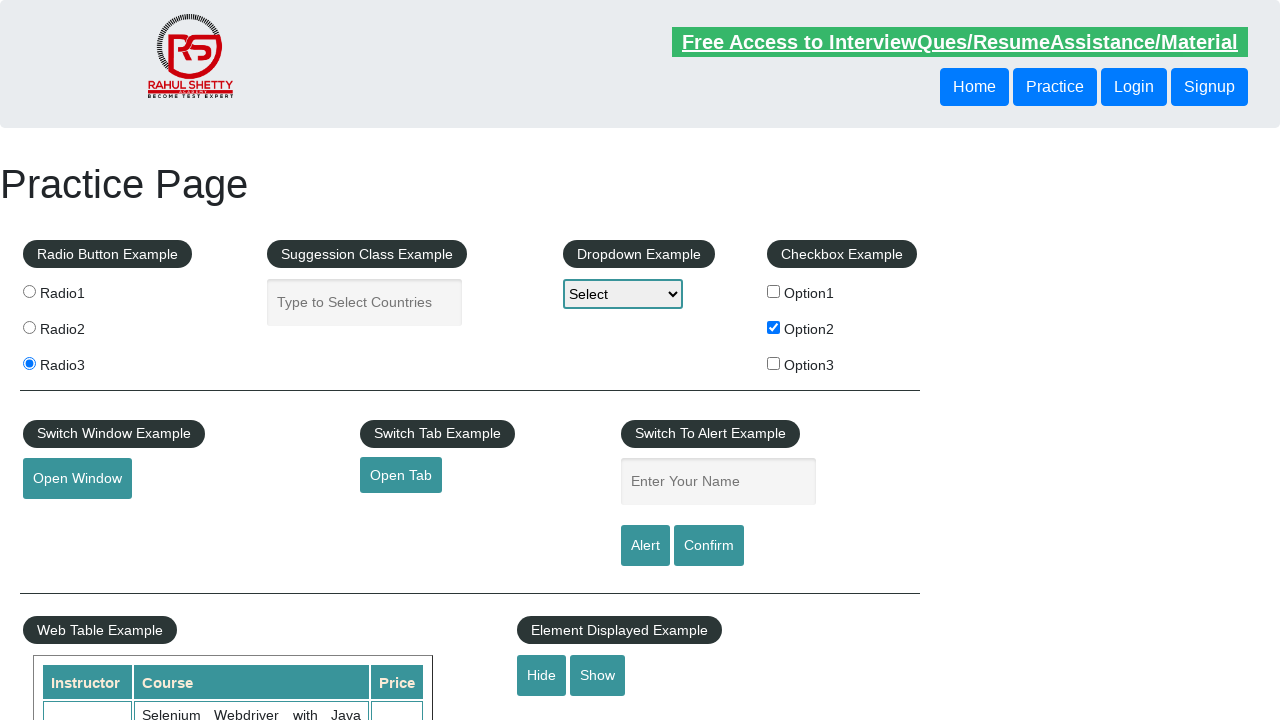

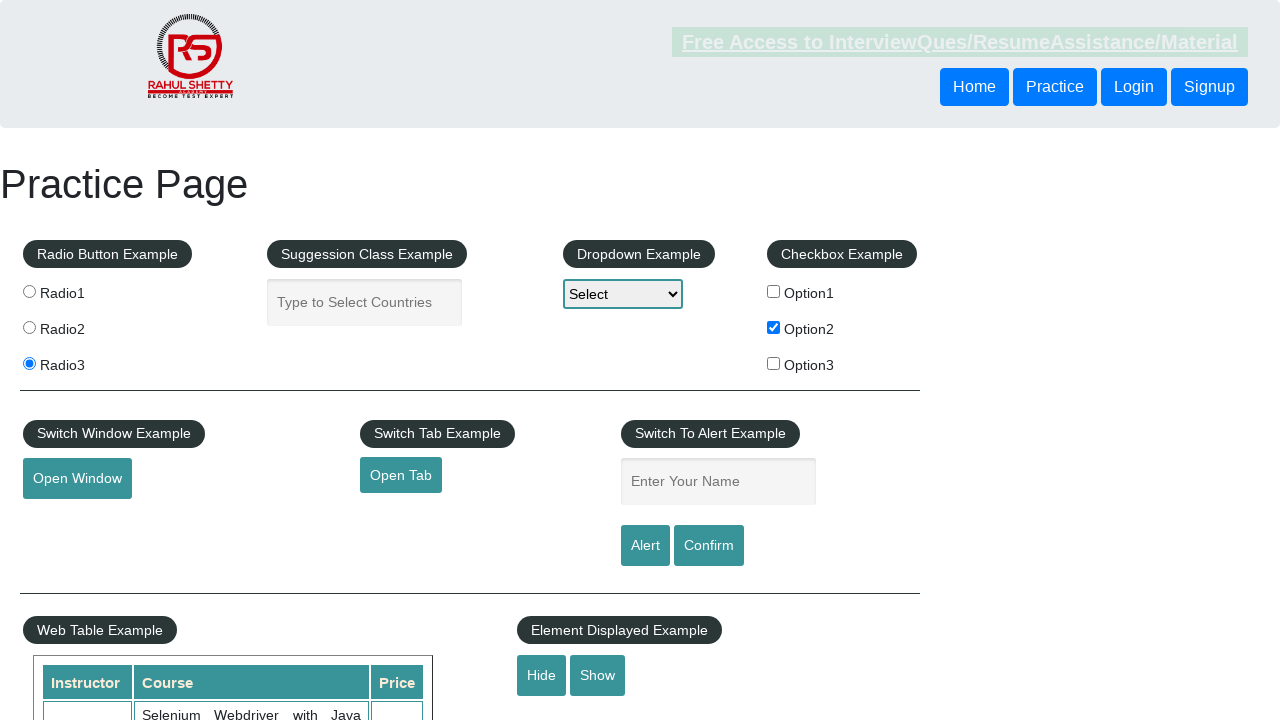